Tests Python.org search functionality by searching for "pycon" and verifying results are displayed

Starting URL: http://www.python.org

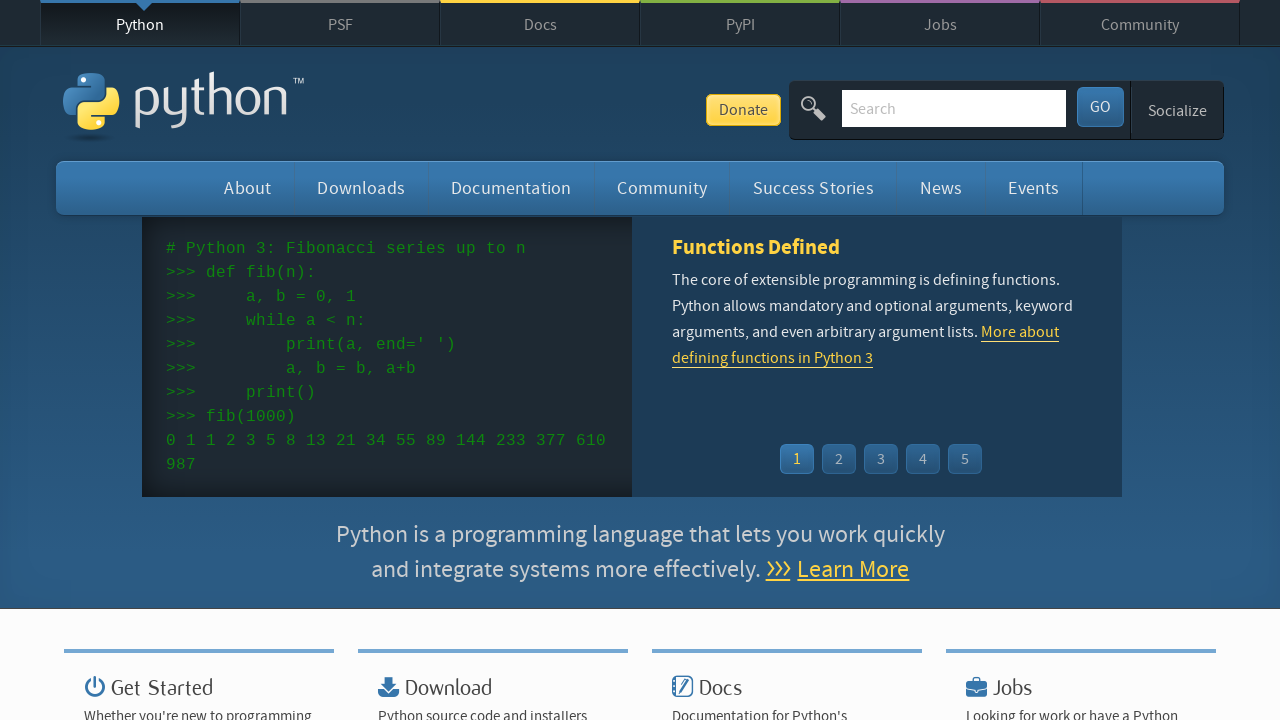

Verified 'Python' is in page title
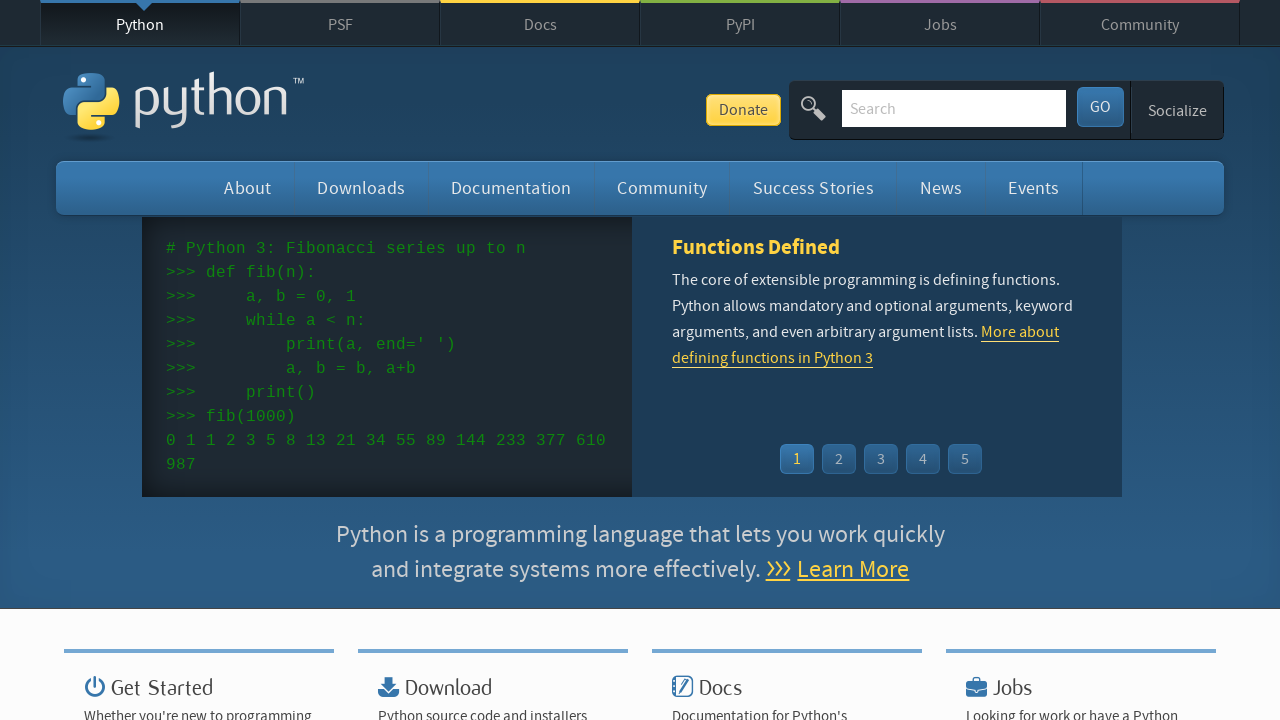

Filled search field with 'pycon' on input[name='q']
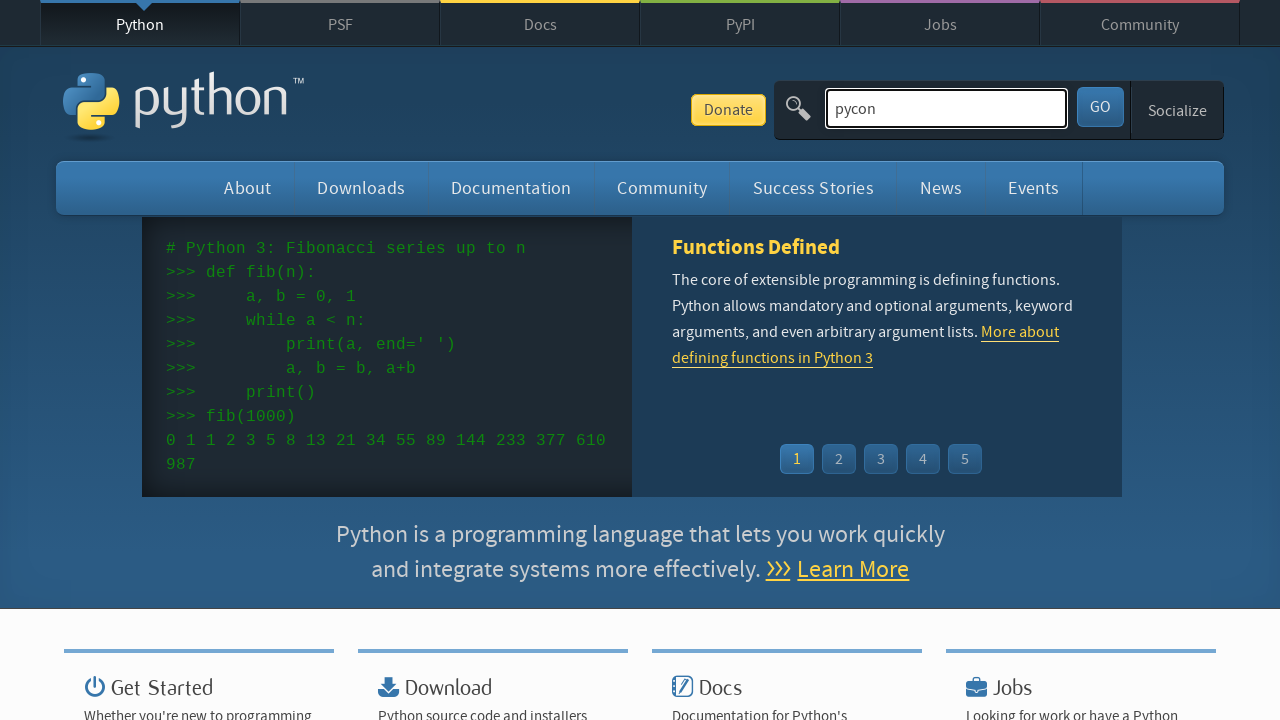

Pressed Enter to submit search for 'pycon' on input[name='q']
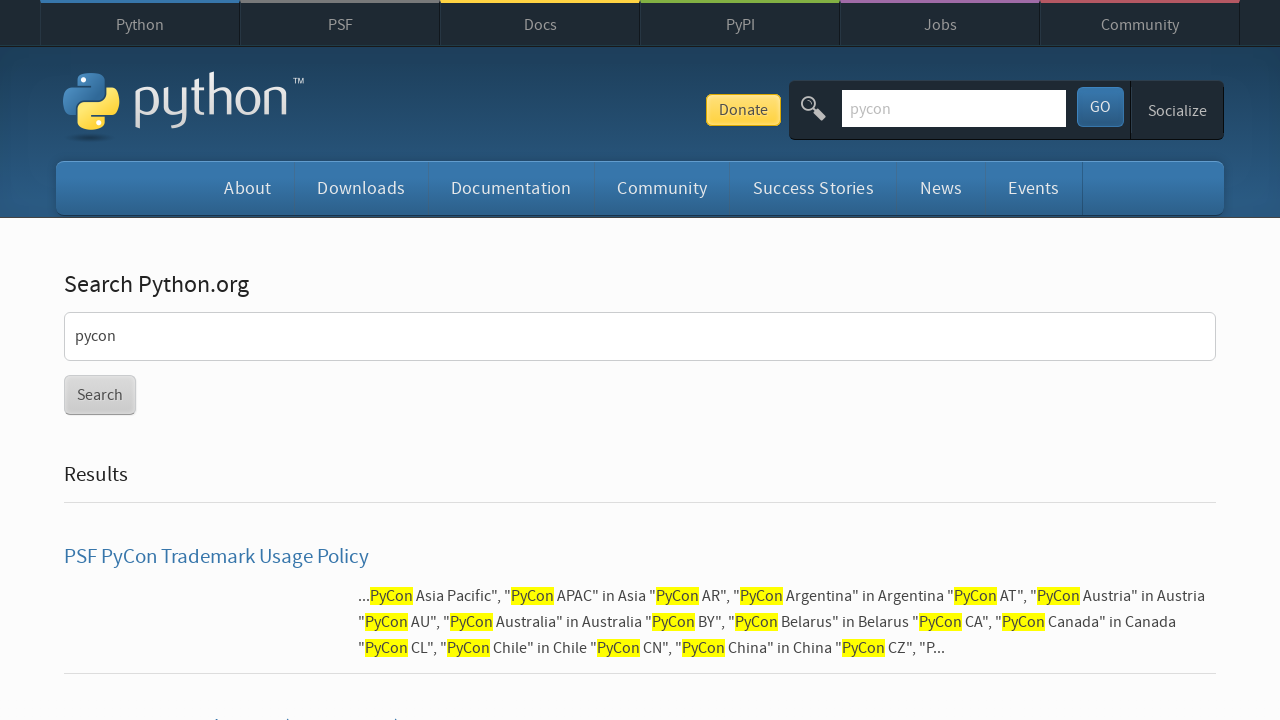

Waited for page to reach networkidle state
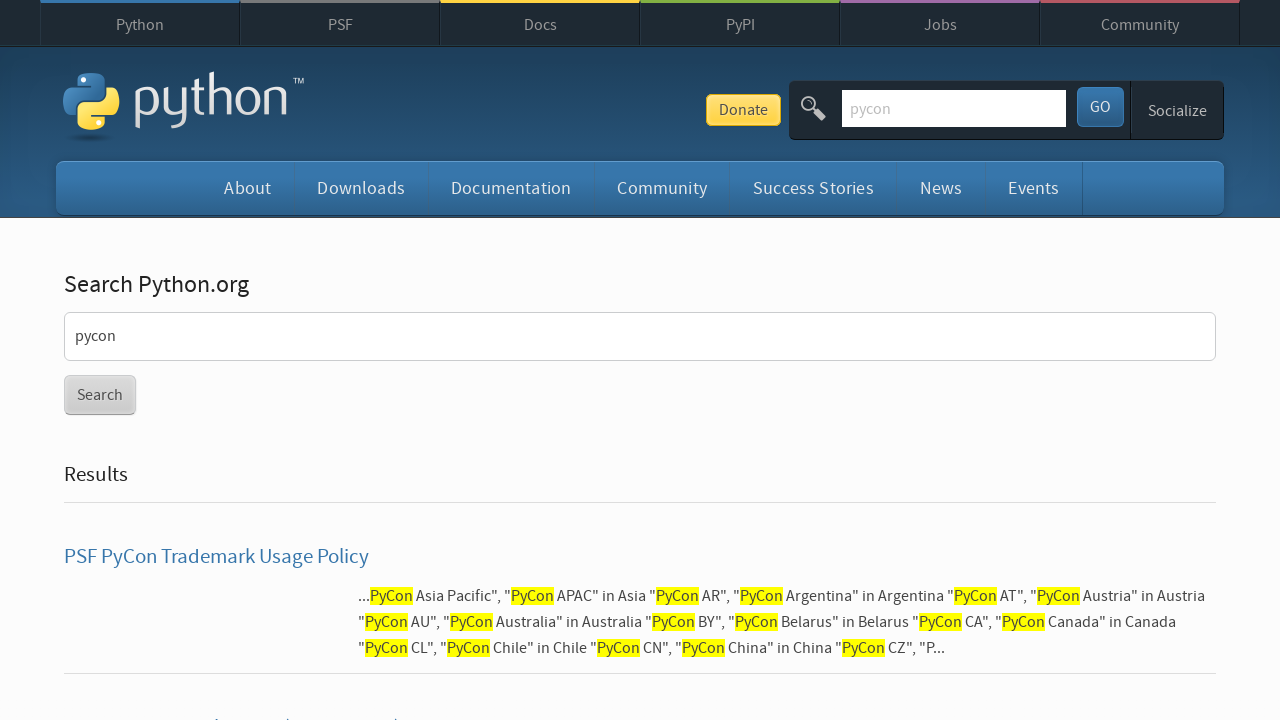

Verified search results are displayed (no 'No results found' message)
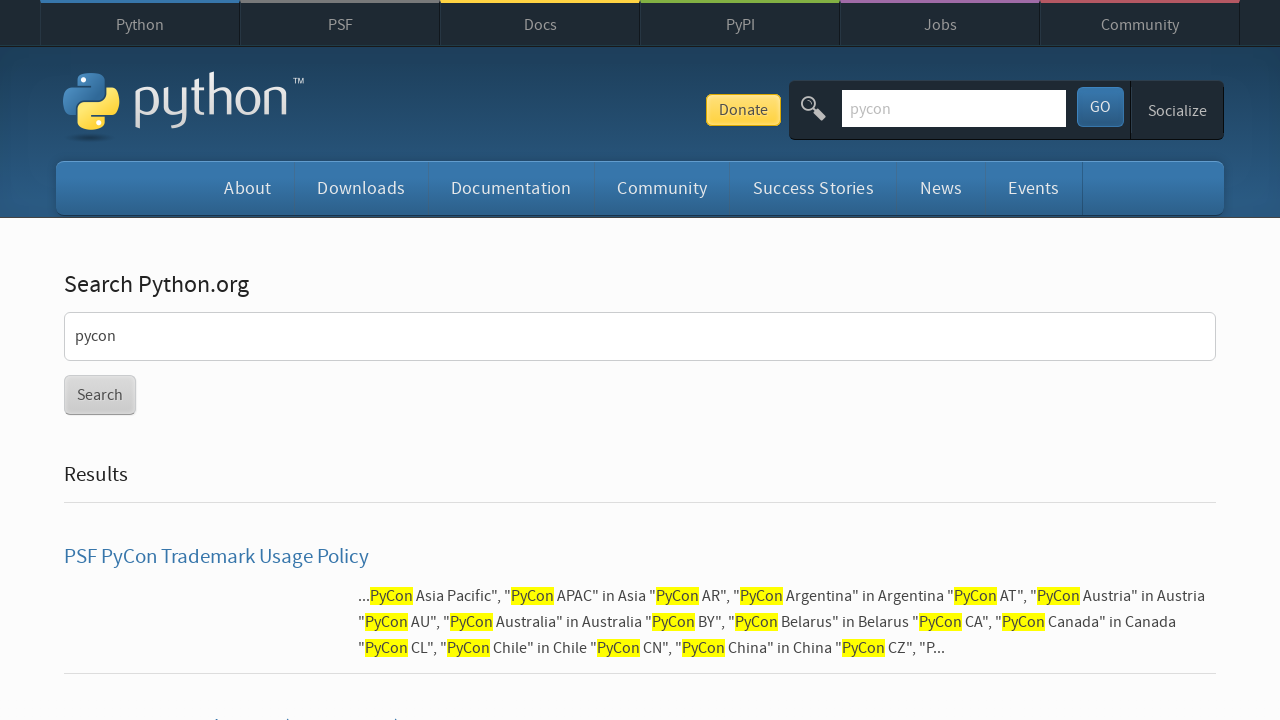

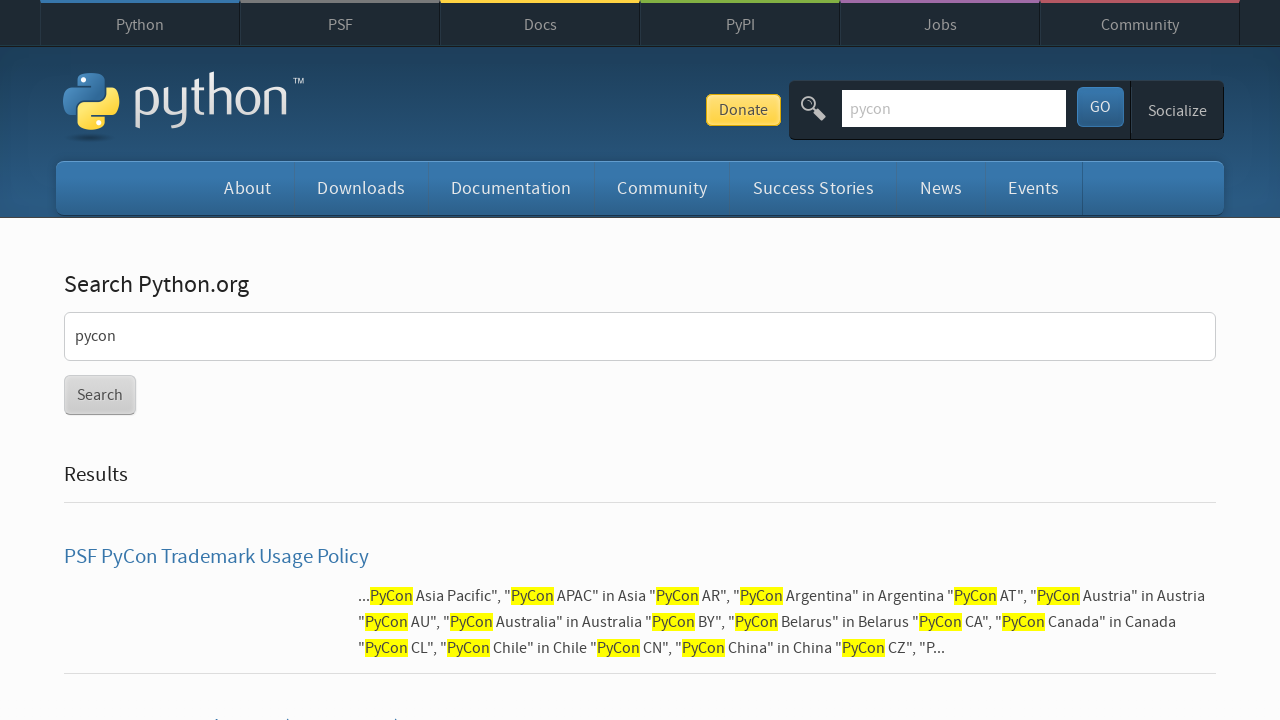